Tests finding an element that is unhidden after clicking a start button, waiting for a "Hello World" label to become visible

Starting URL: https://the-internet.herokuapp.com/dynamic_loading/1

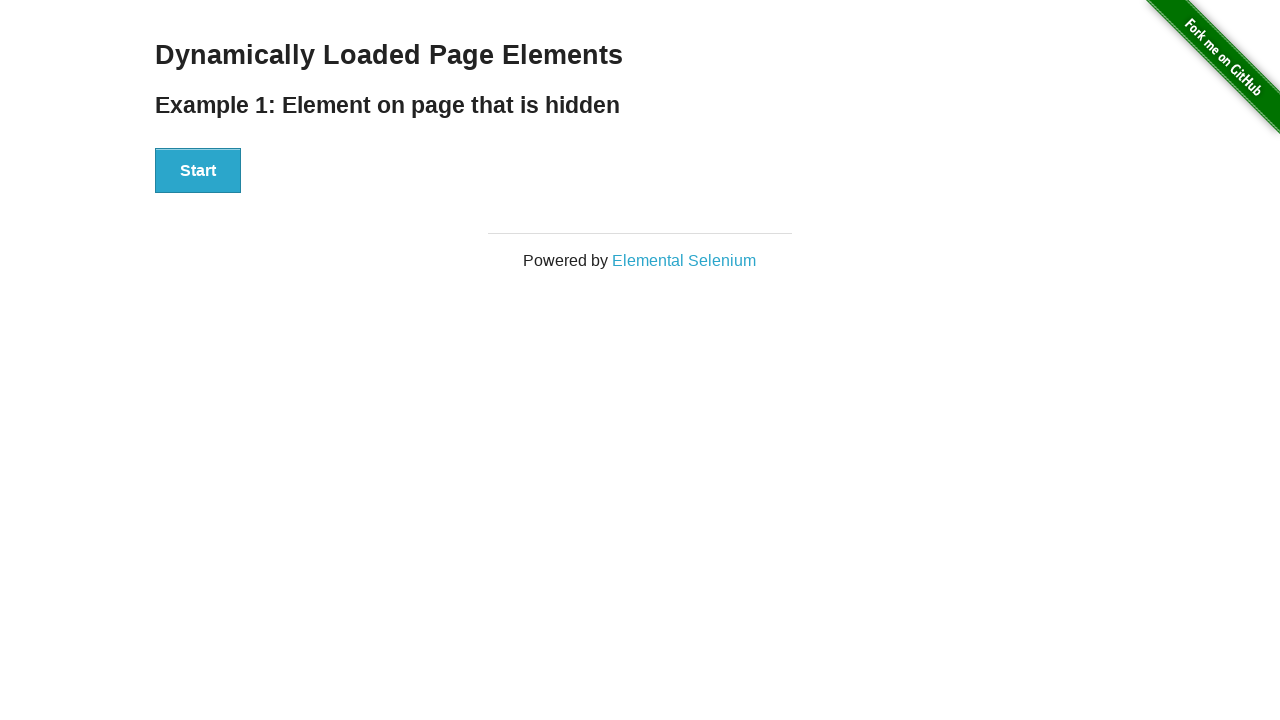

Clicked the Start button at (198, 171) on #start button
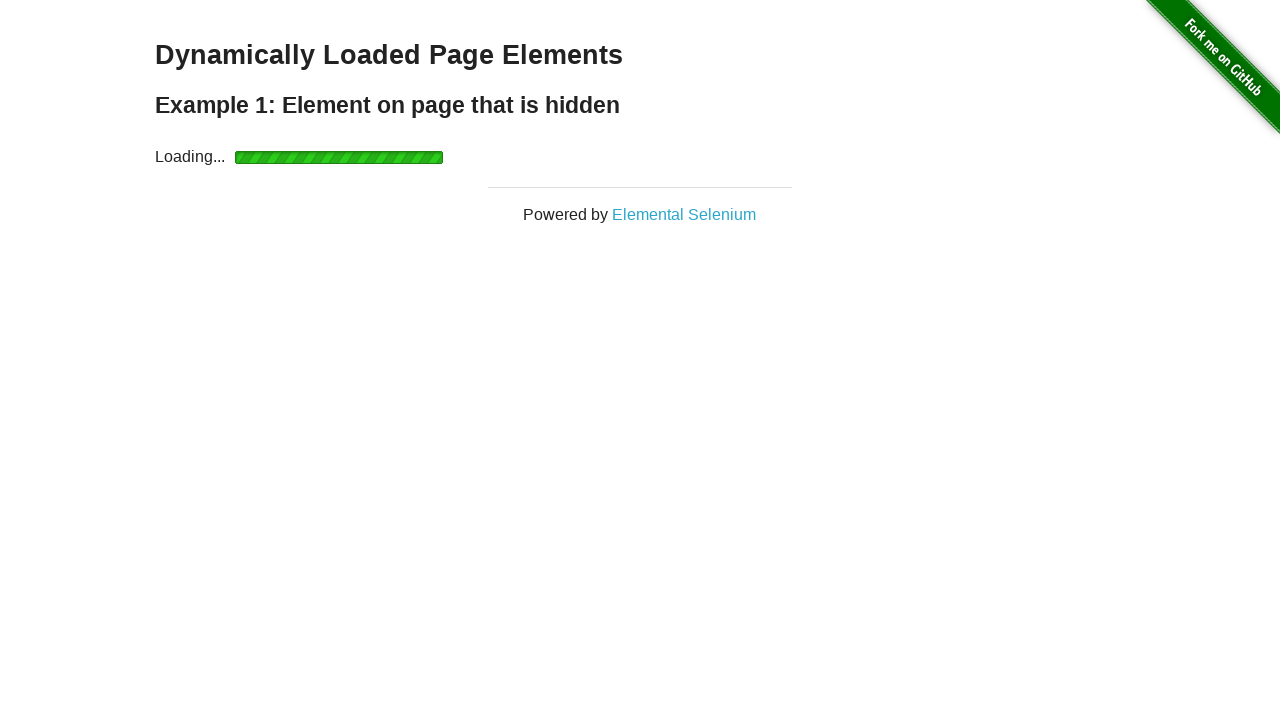

Hello World label became visible after waiting
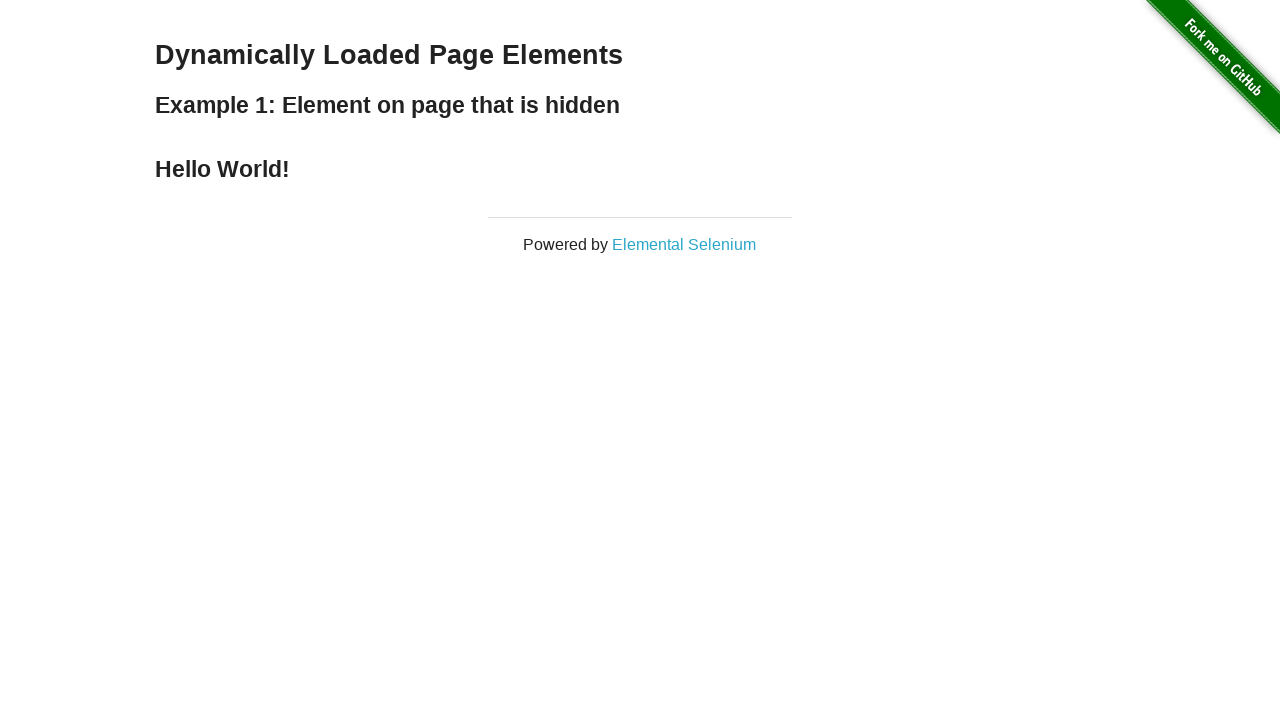

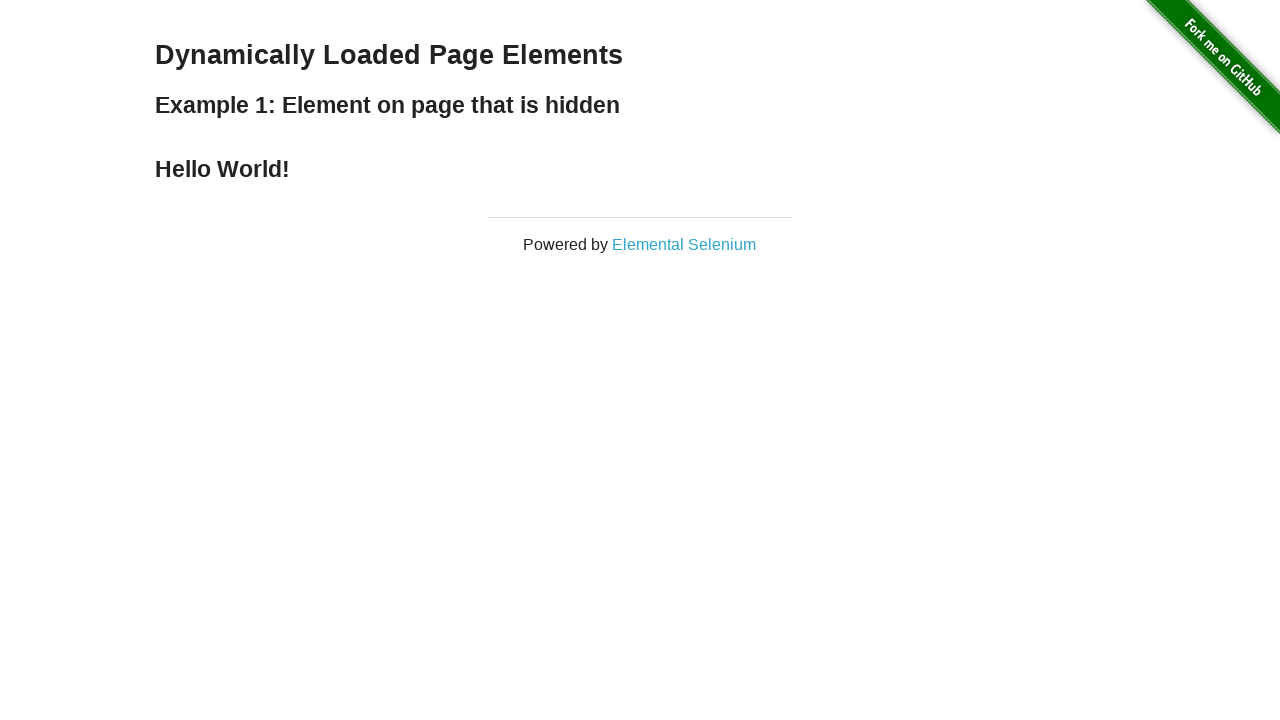